Tests the notification message page by loading it and verifying that a notification message element is present, with retry logic for handling intermittent "Action unsuccessful" messages.

Starting URL: http://the-internet.herokuapp.com/notification_message

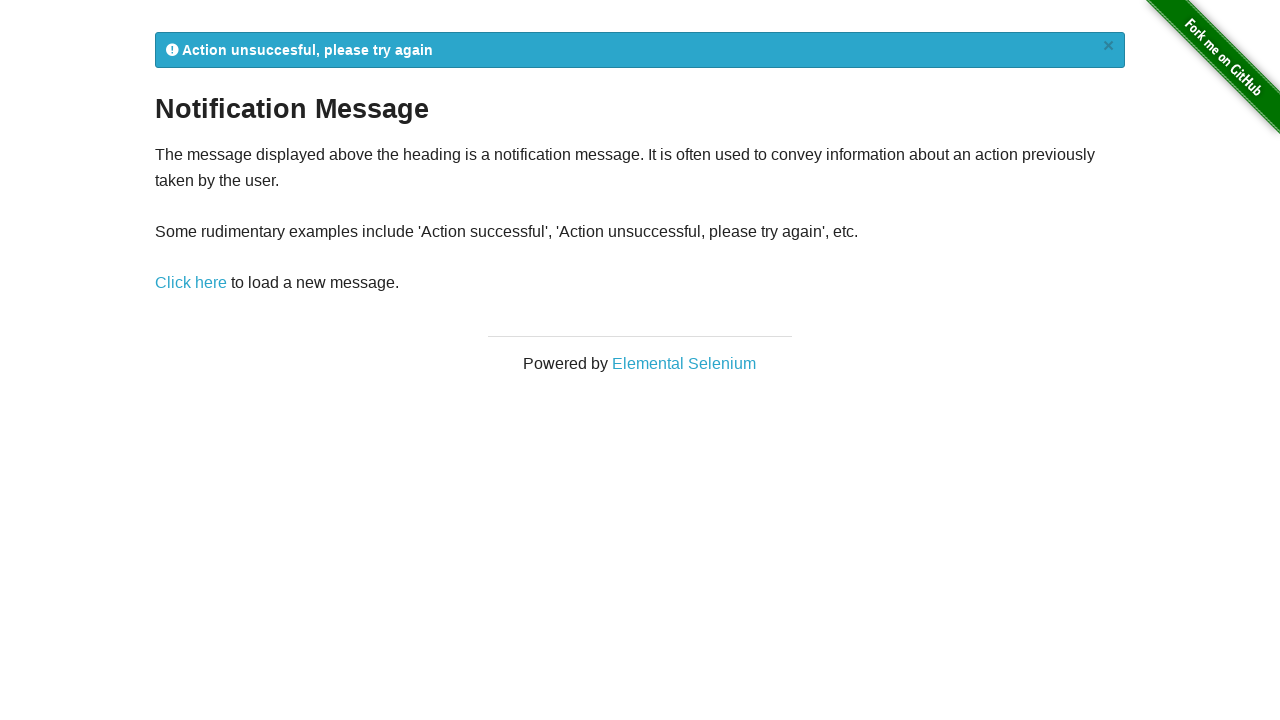

Navigated to notification message page
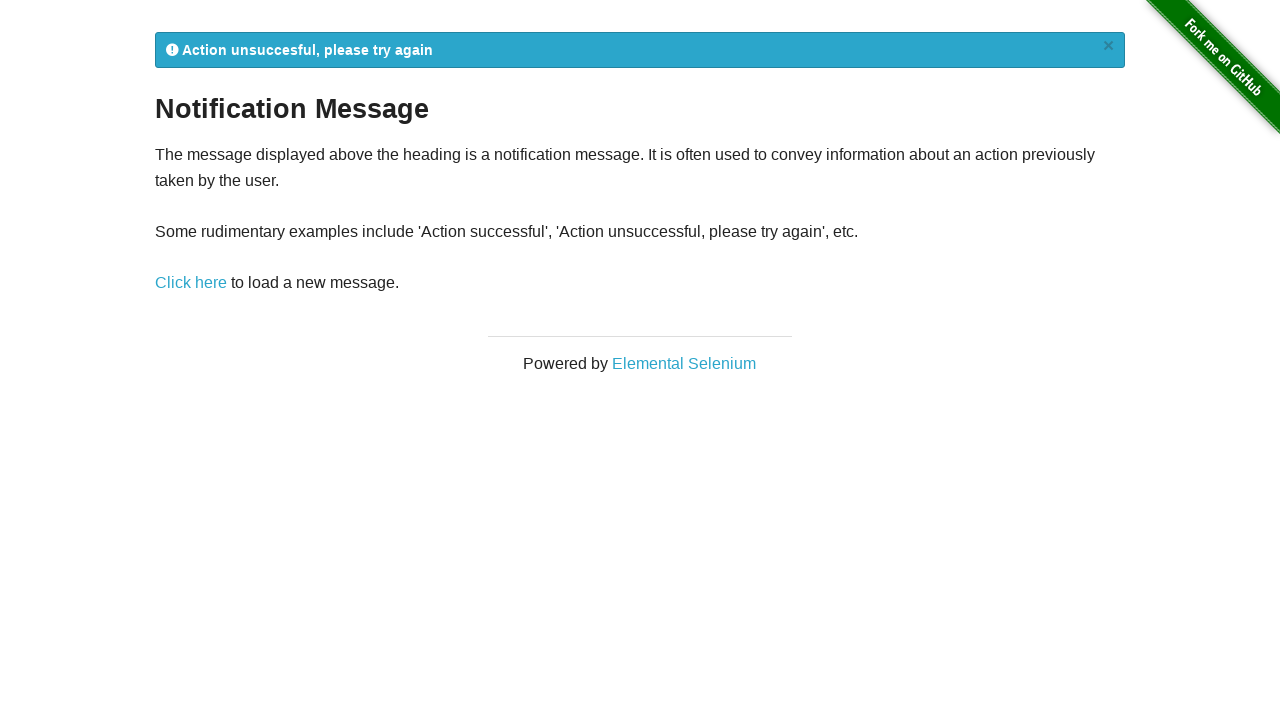

Notification message element loaded
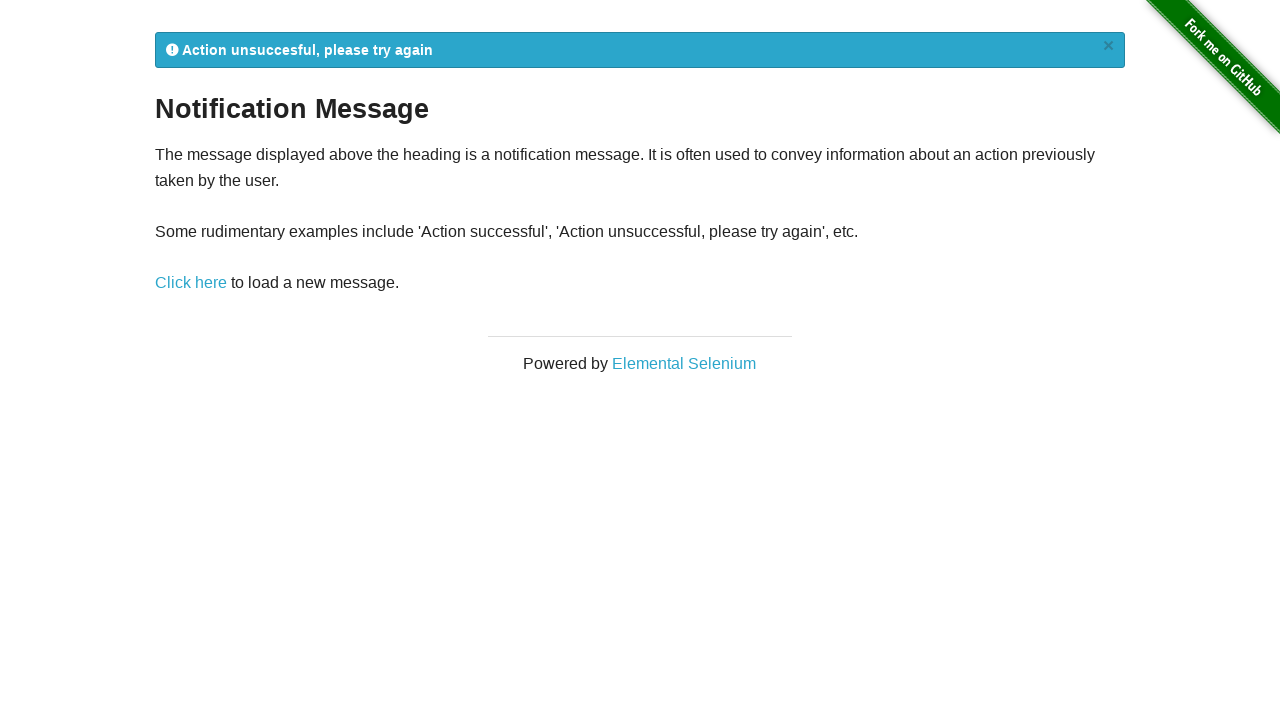

Retrieved notification message: 
            Action unsuccesful, please try again
            ×
          
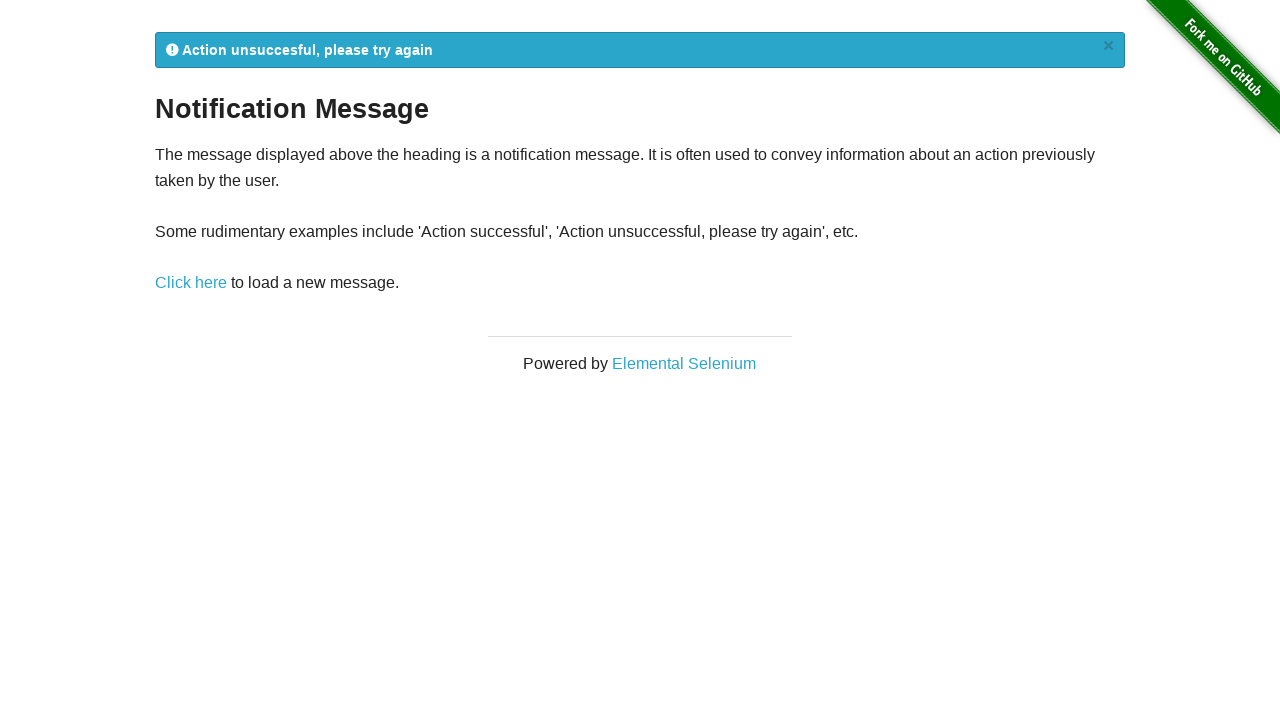

Clicked link to reload notification message (retry attempt) at (191, 283) on a[href='/notification_message']
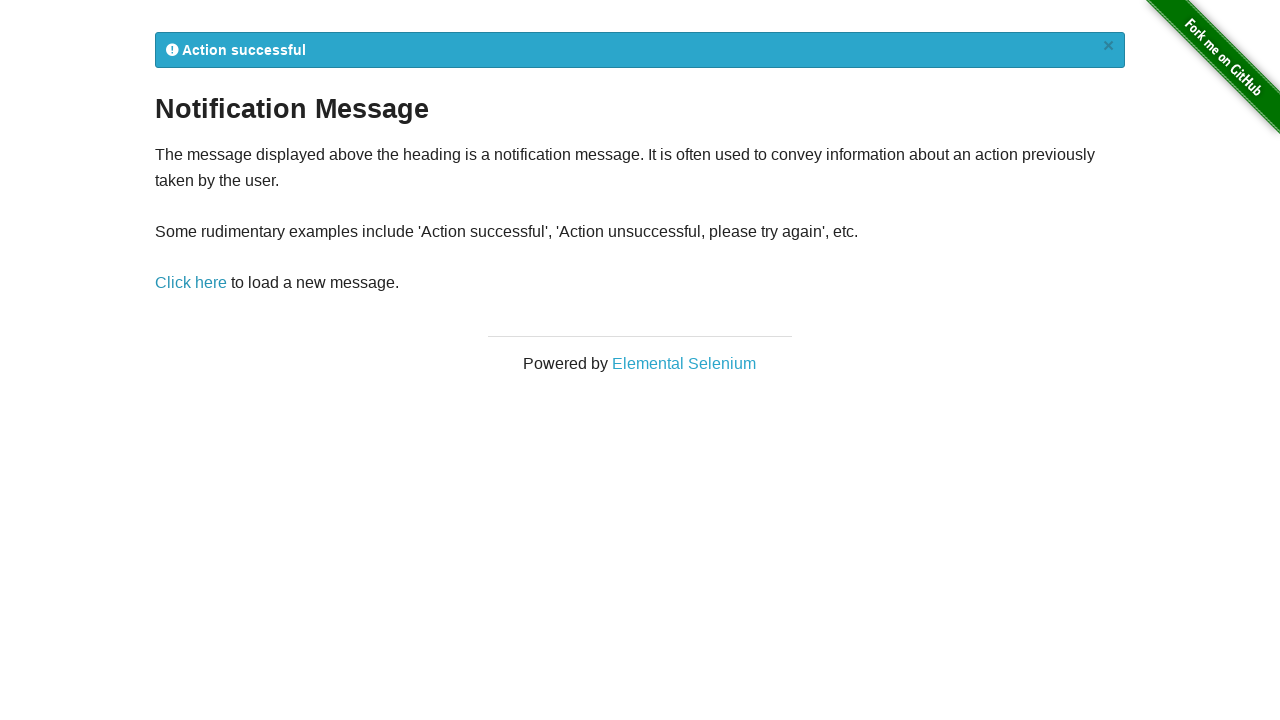

Notification message element reloaded after retry
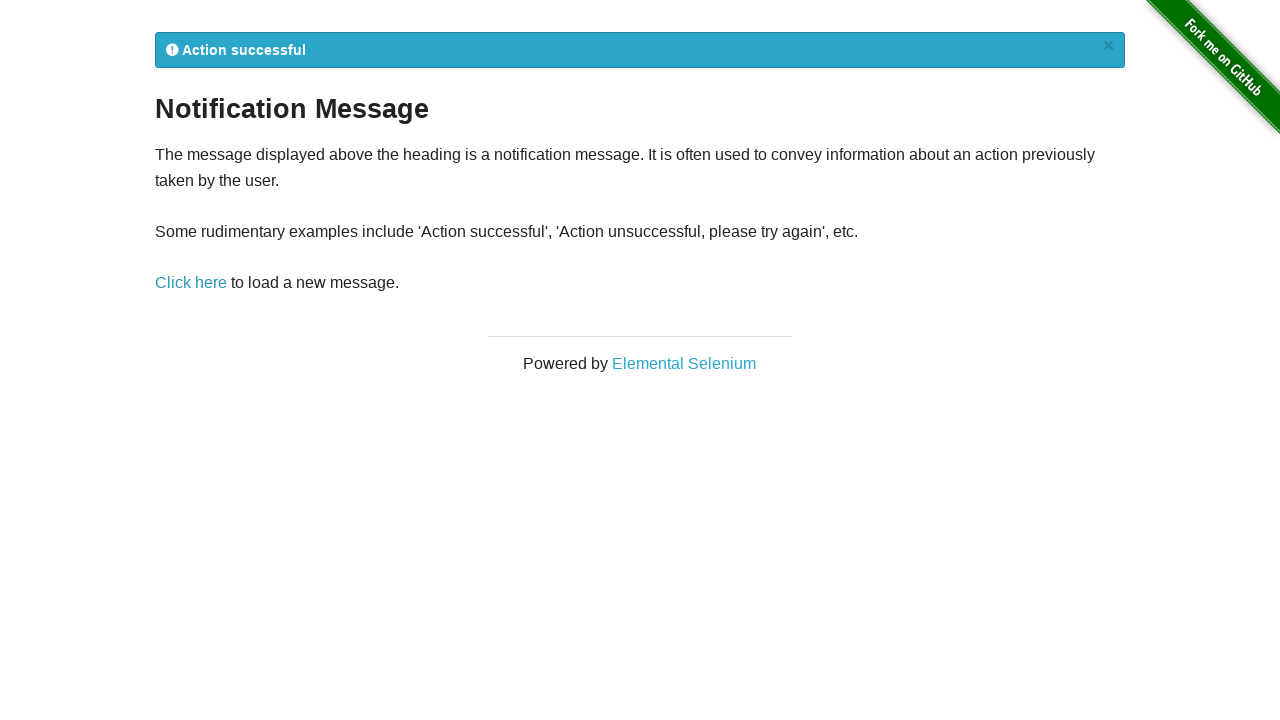

Retrieved updated notification message: 
            Action successful
            ×
          
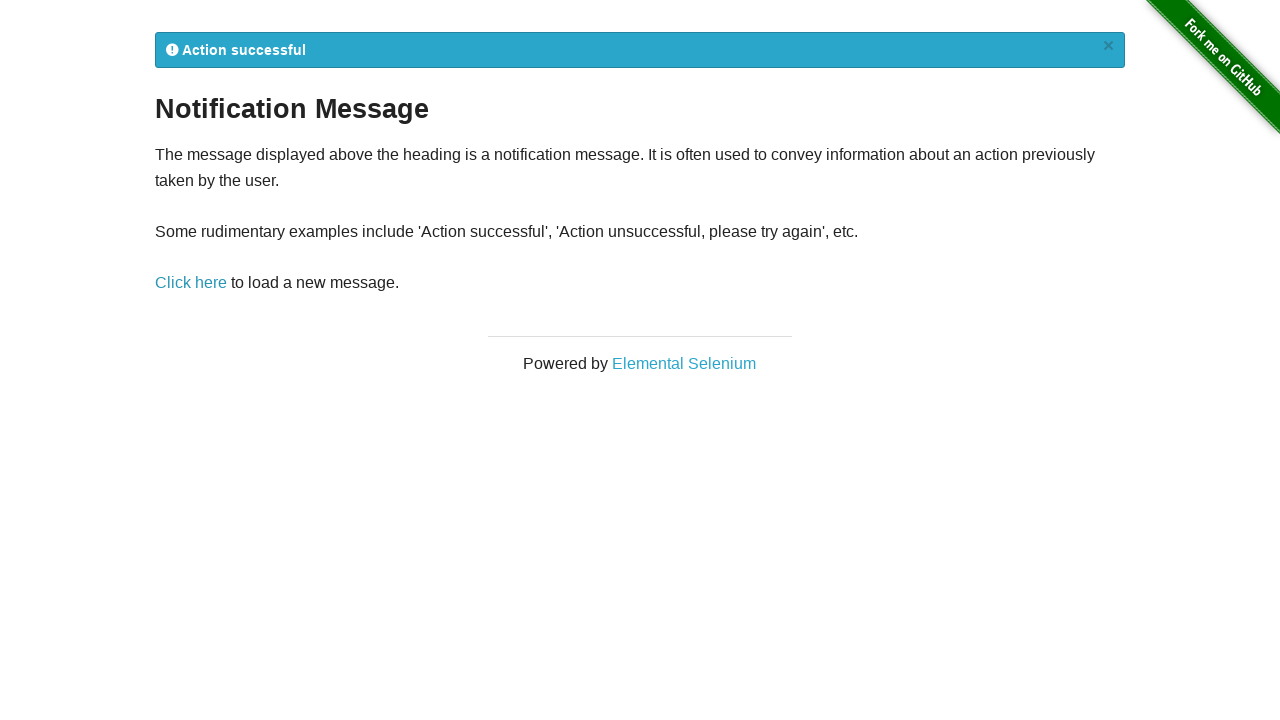

Verified notification contains 'Action successful' message
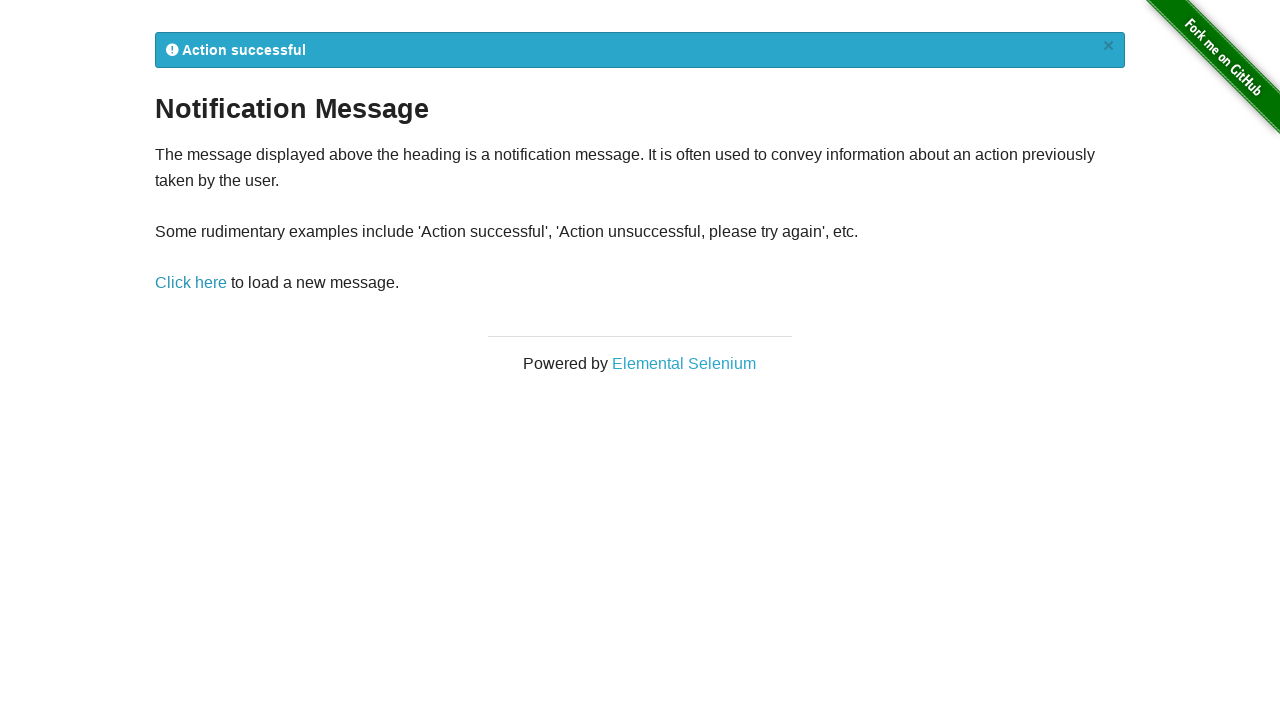

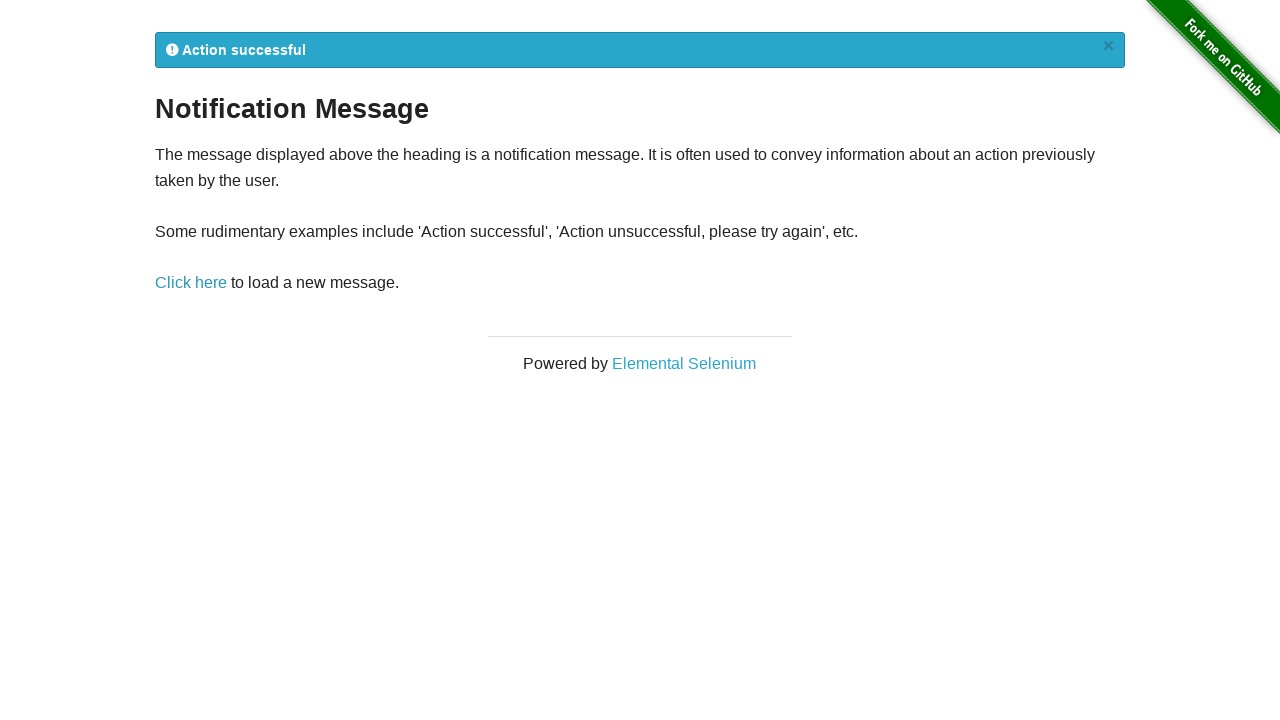